Navigates to the Am I Unique fingerprint page and verifies the page title is correct

Starting URL: https://amiunique.org/fingerprint

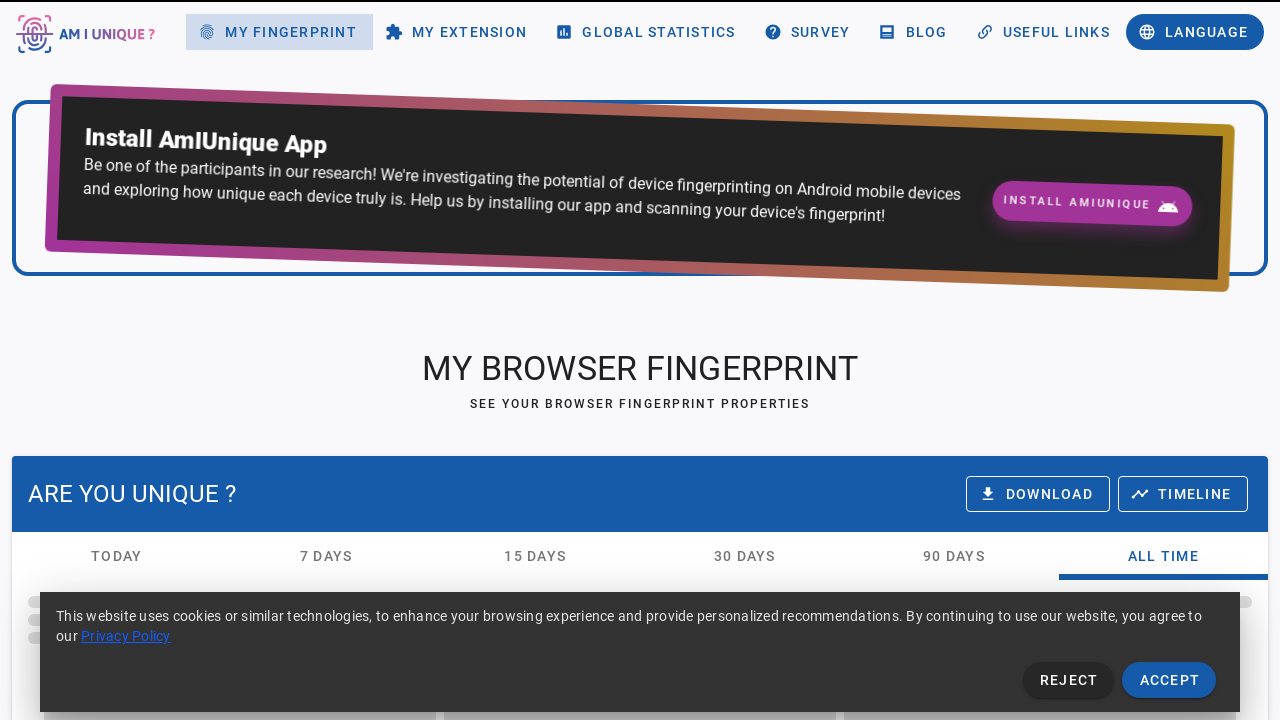

Waited for page to reach domcontentloaded state
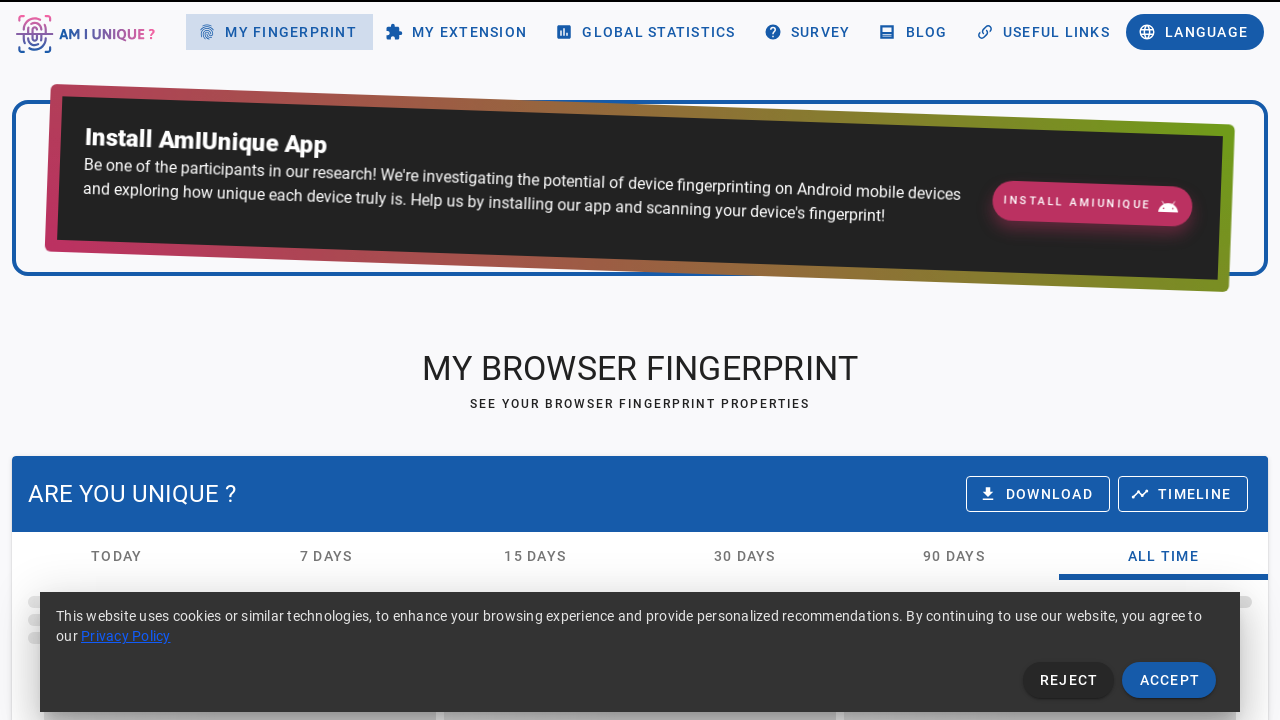

Verified page title is 'My Fingerprint- Am I Unique ?'
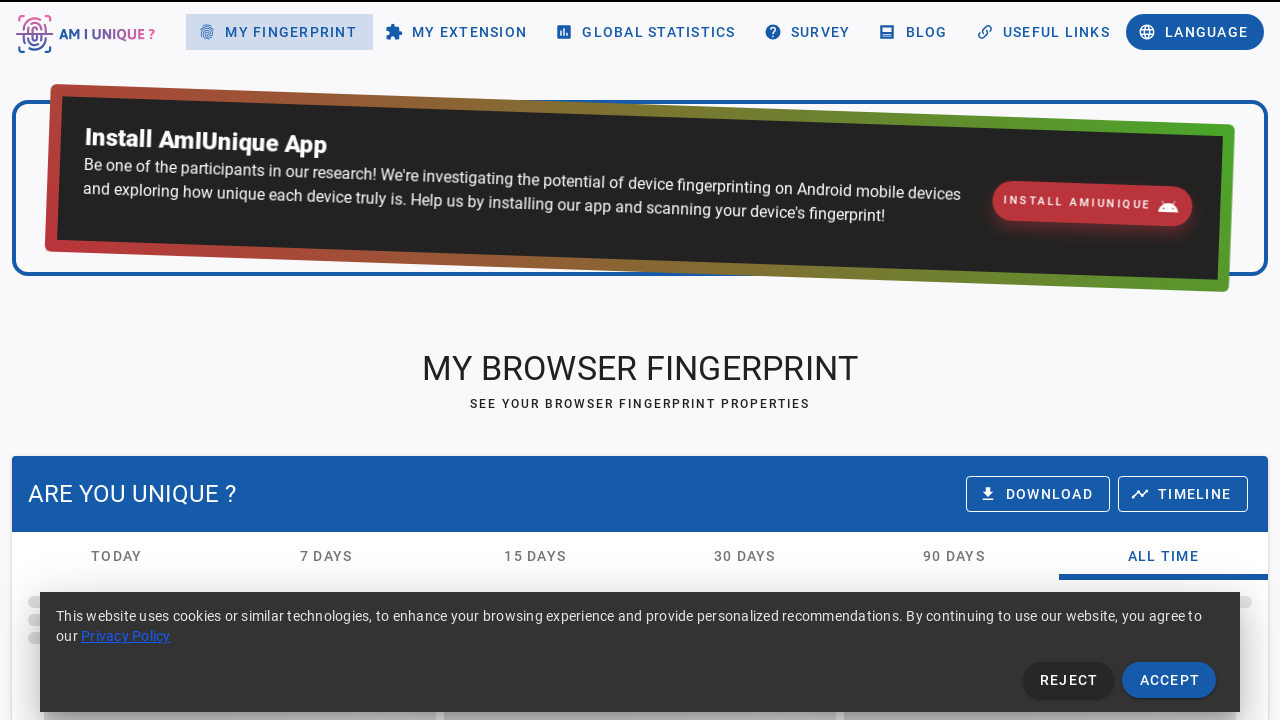

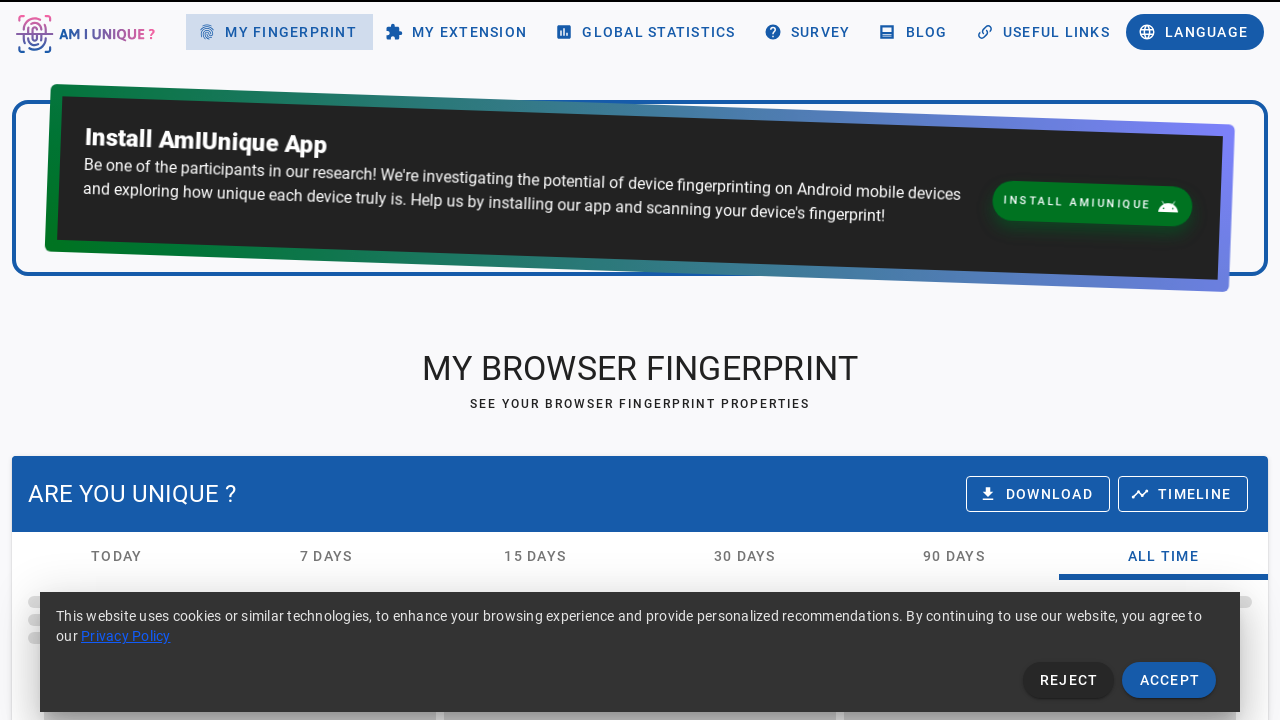